Navigates to a web table example page and searches through all table cells to find a specific value ("Austin")

Starting URL: https://aneejian.com/uft-function-click-link-web-table/

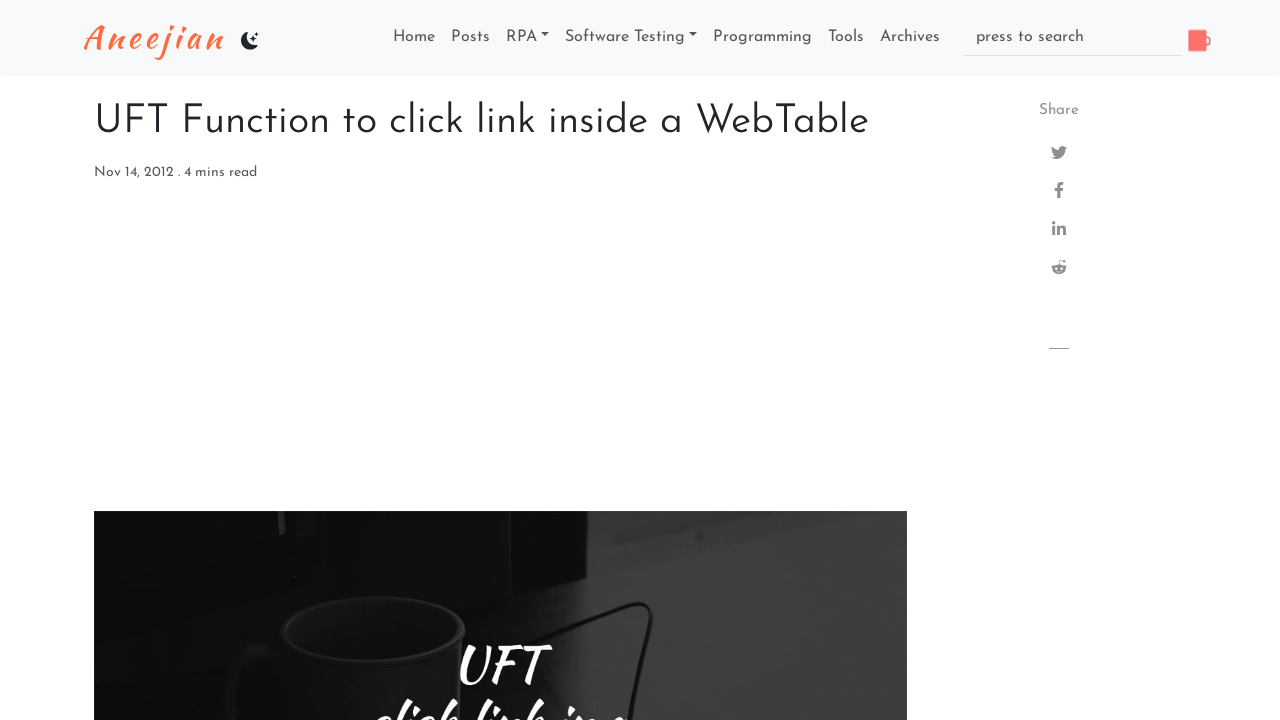

Waited for web table to load
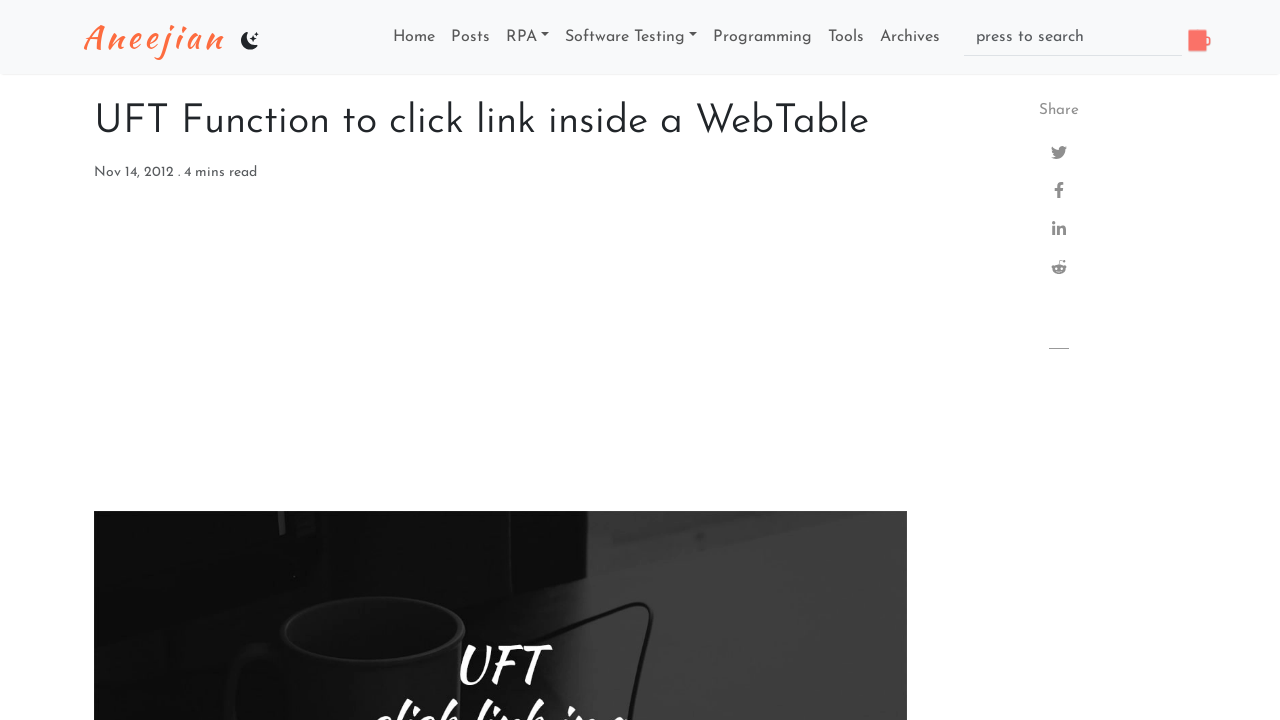

Retrieved all table rows
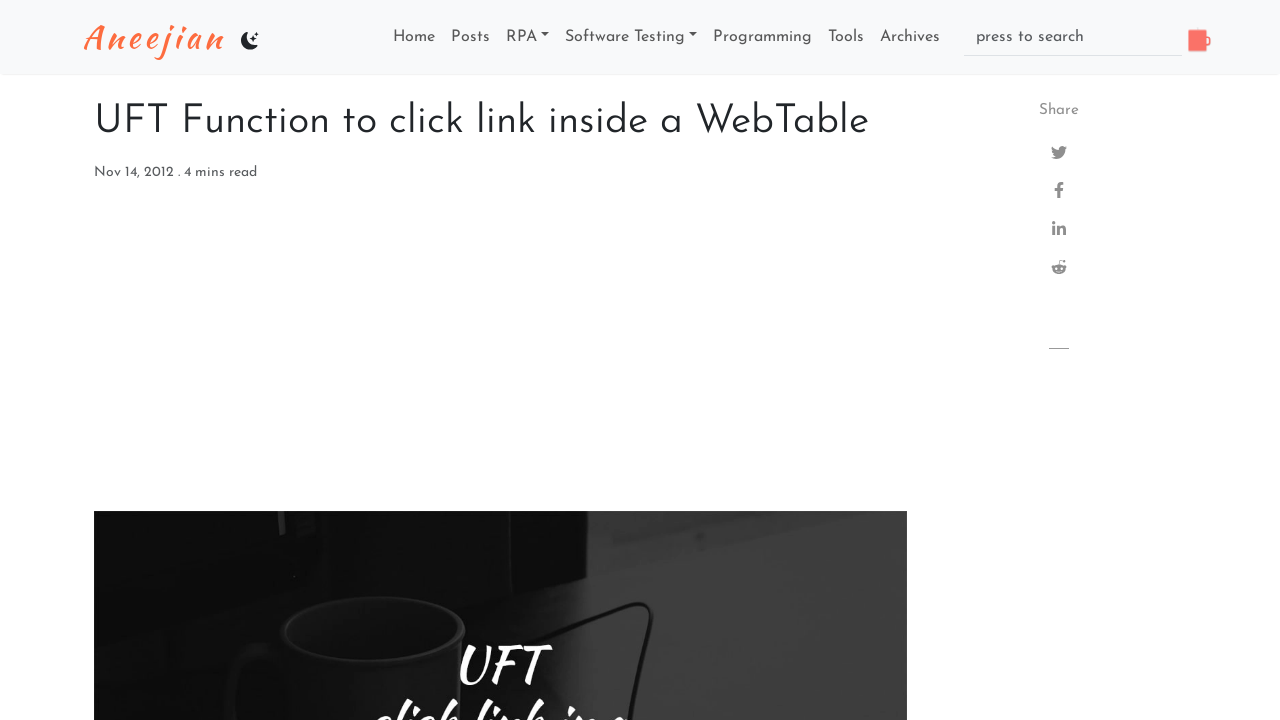

Counted 11 table rows
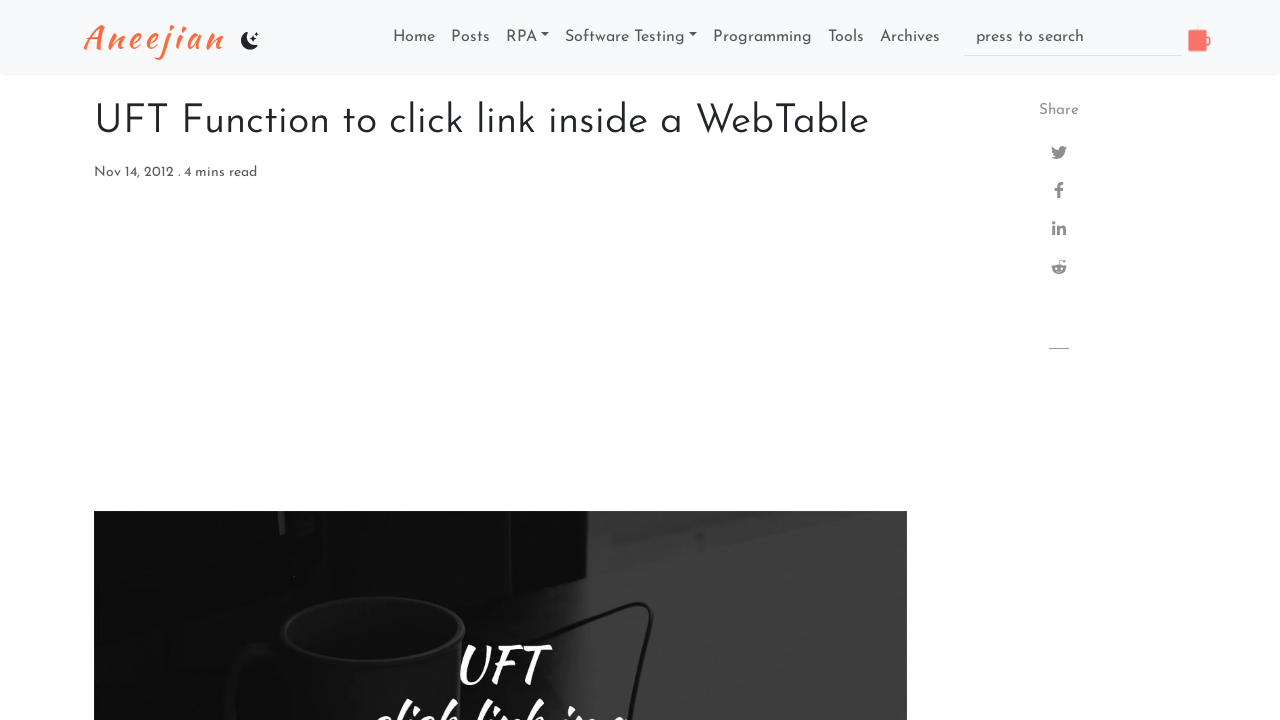

Retrieved all table column headers
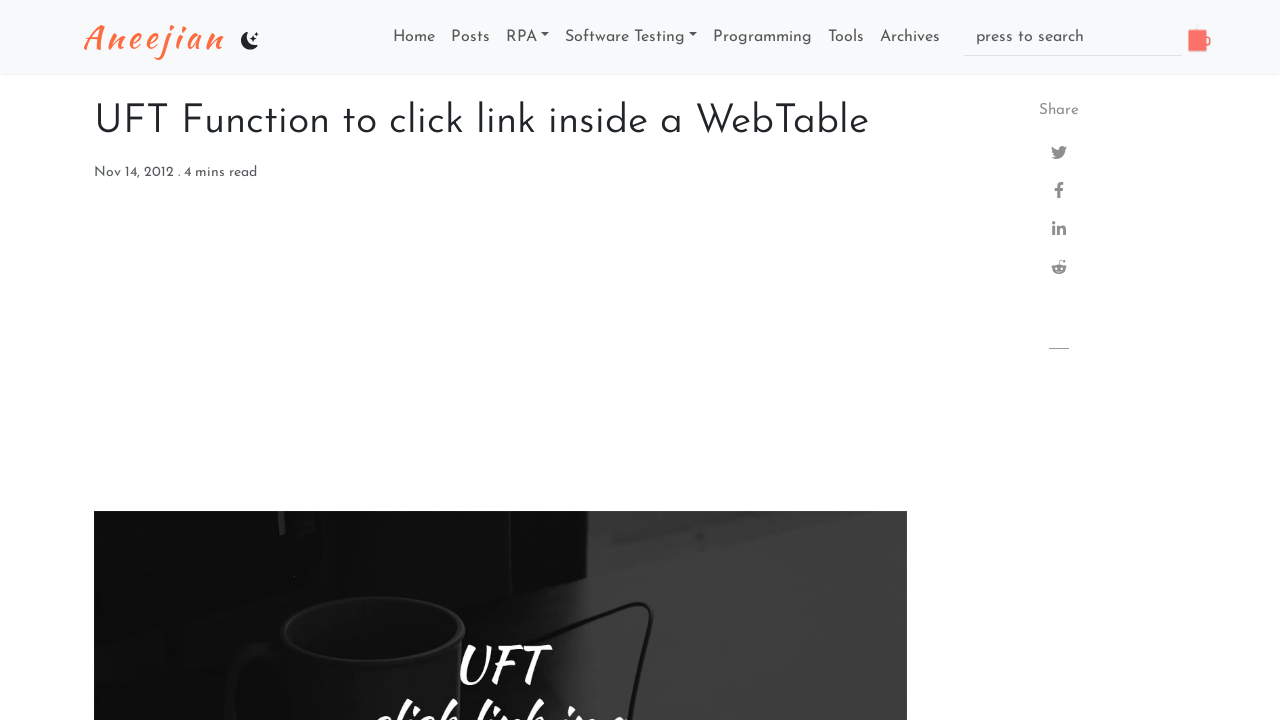

Counted 4 table columns
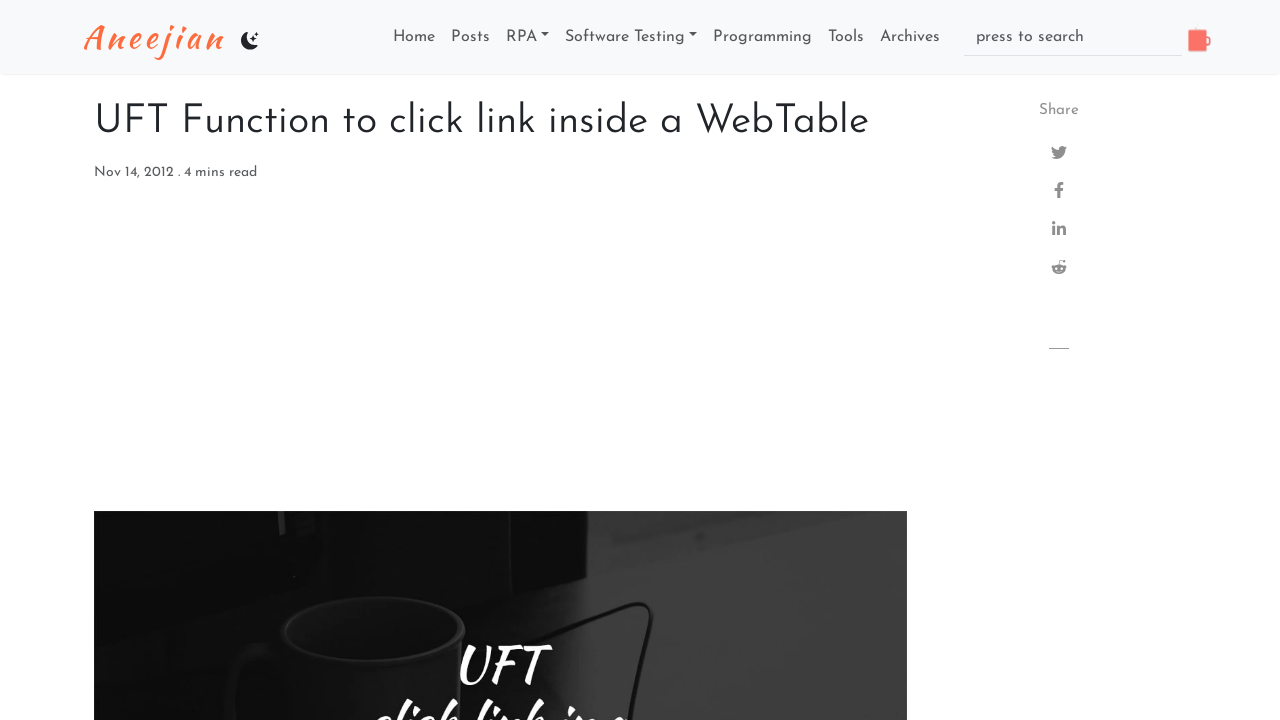

Retrieved text from cell at row 1, column 1: '1'
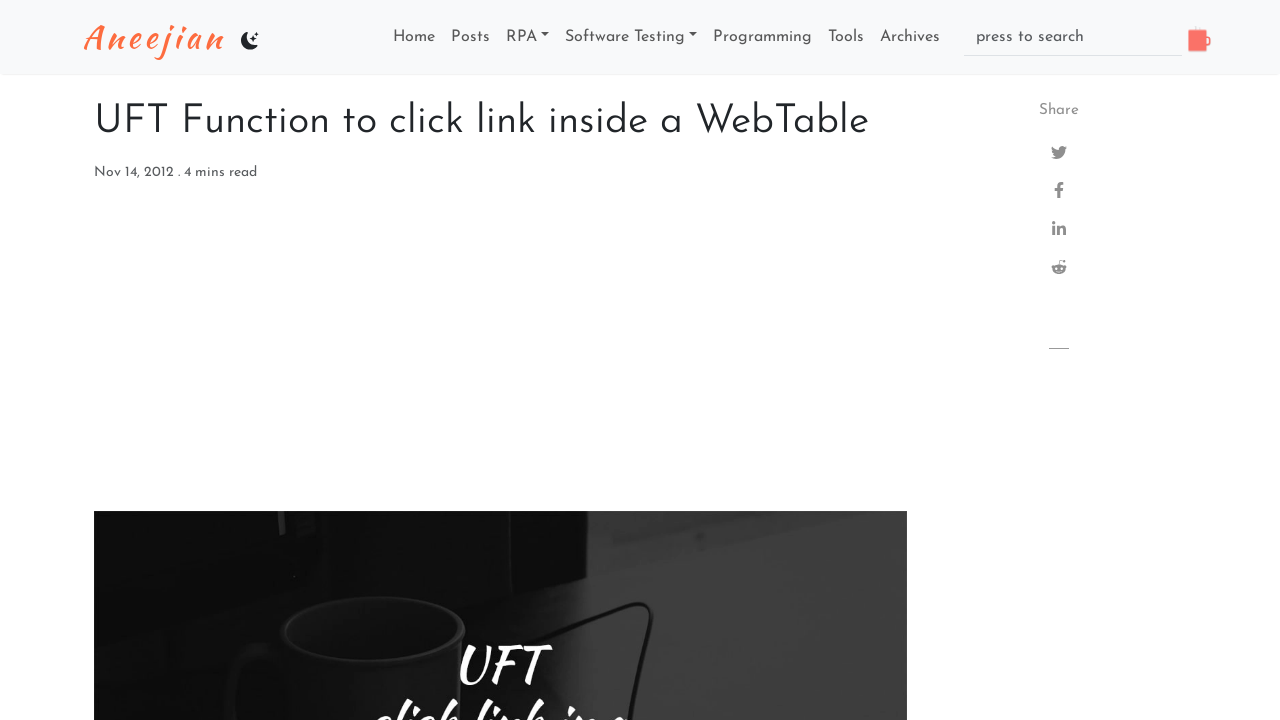

Retrieved text from cell at row 1, column 2: 'Rahul'
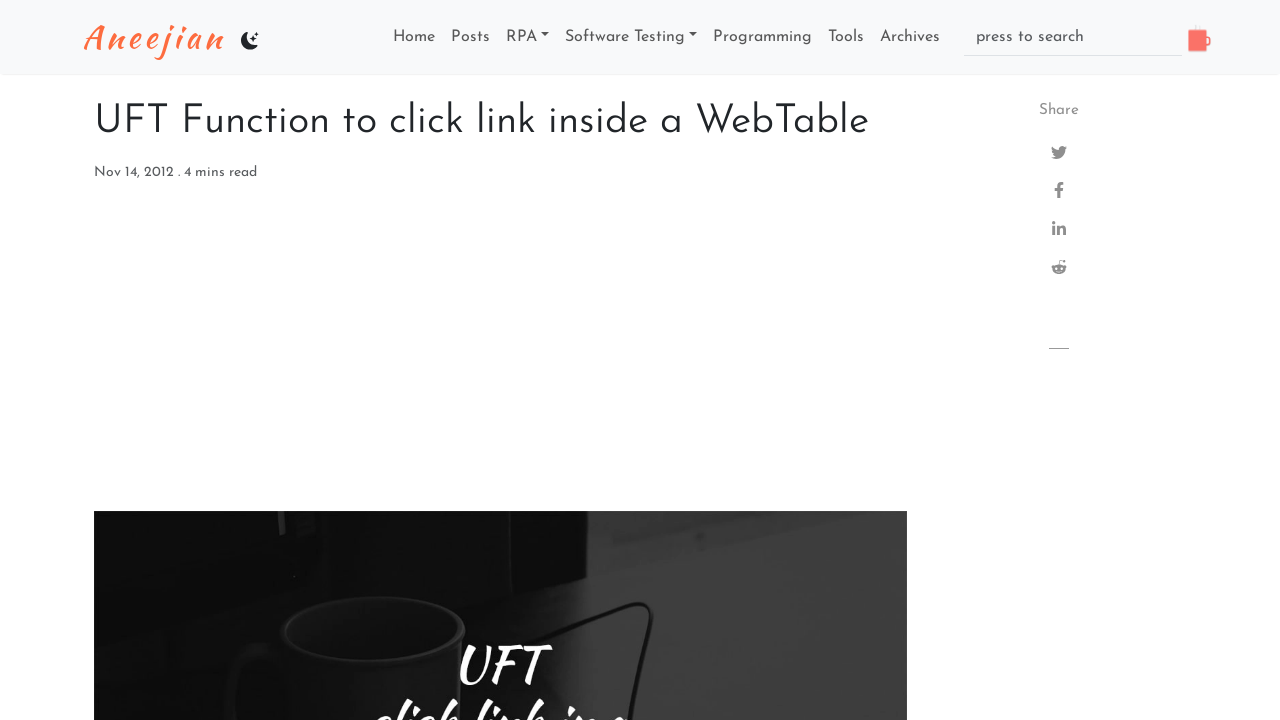

Retrieved text from cell at row 1, column 3: 'Address'
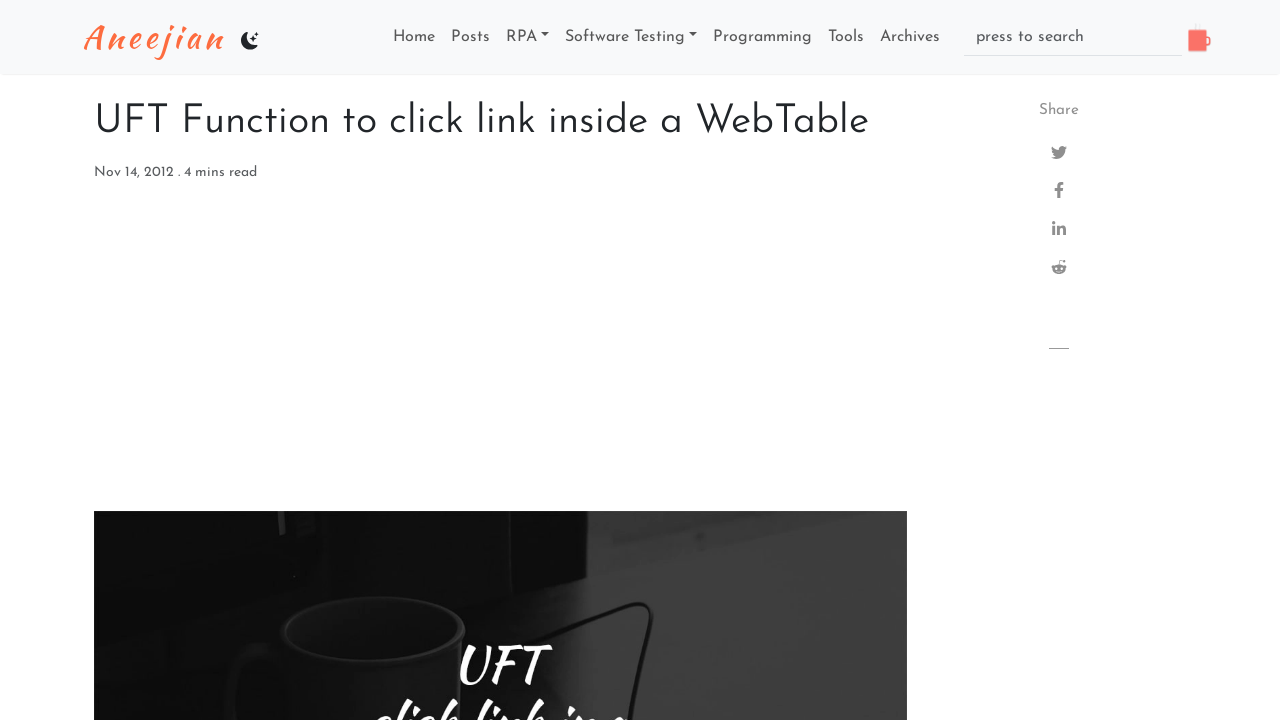

Retrieved text from cell at row 1, column 4: 'Progress Report'
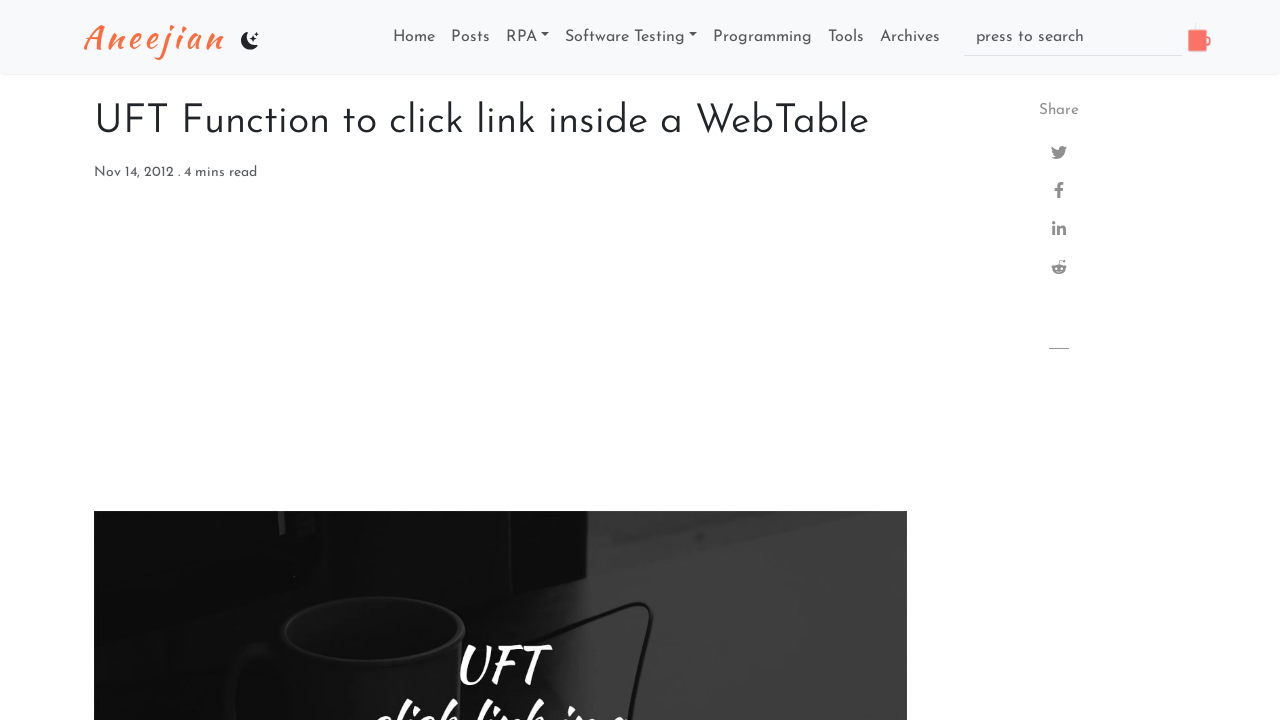

Retrieved text from cell at row 2, column 1: '2'
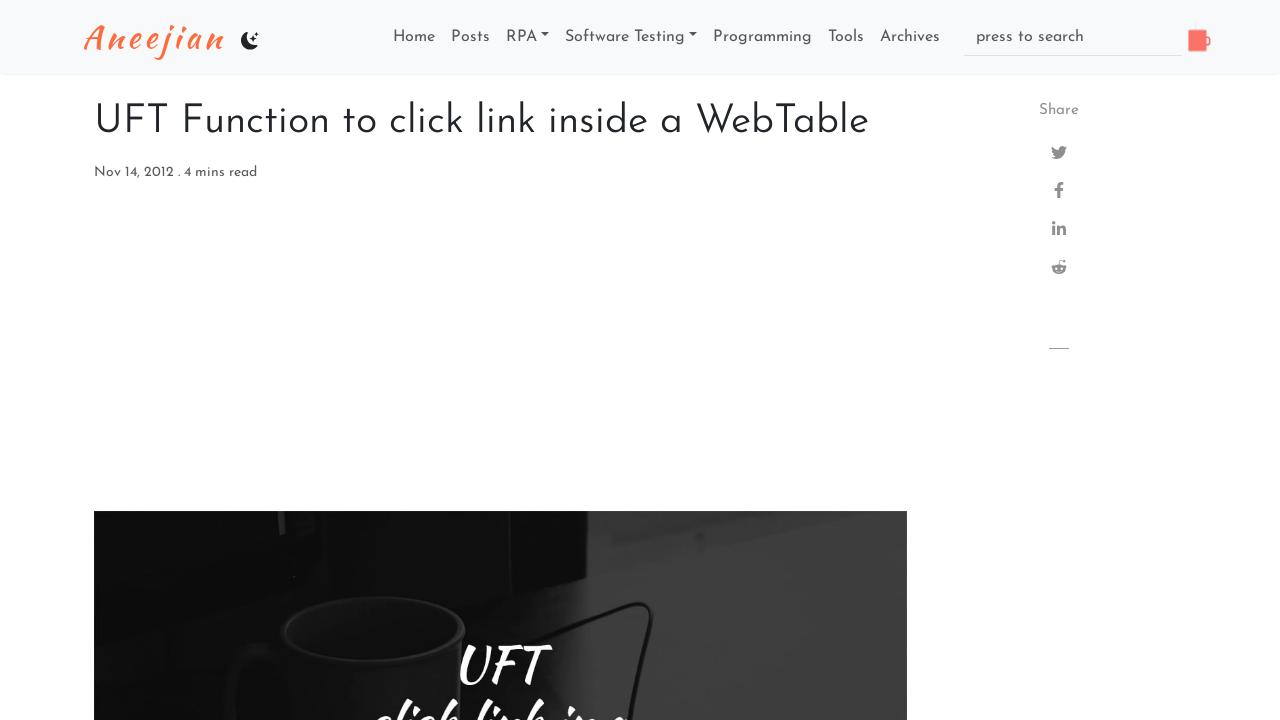

Retrieved text from cell at row 2, column 2: 'Sameer'
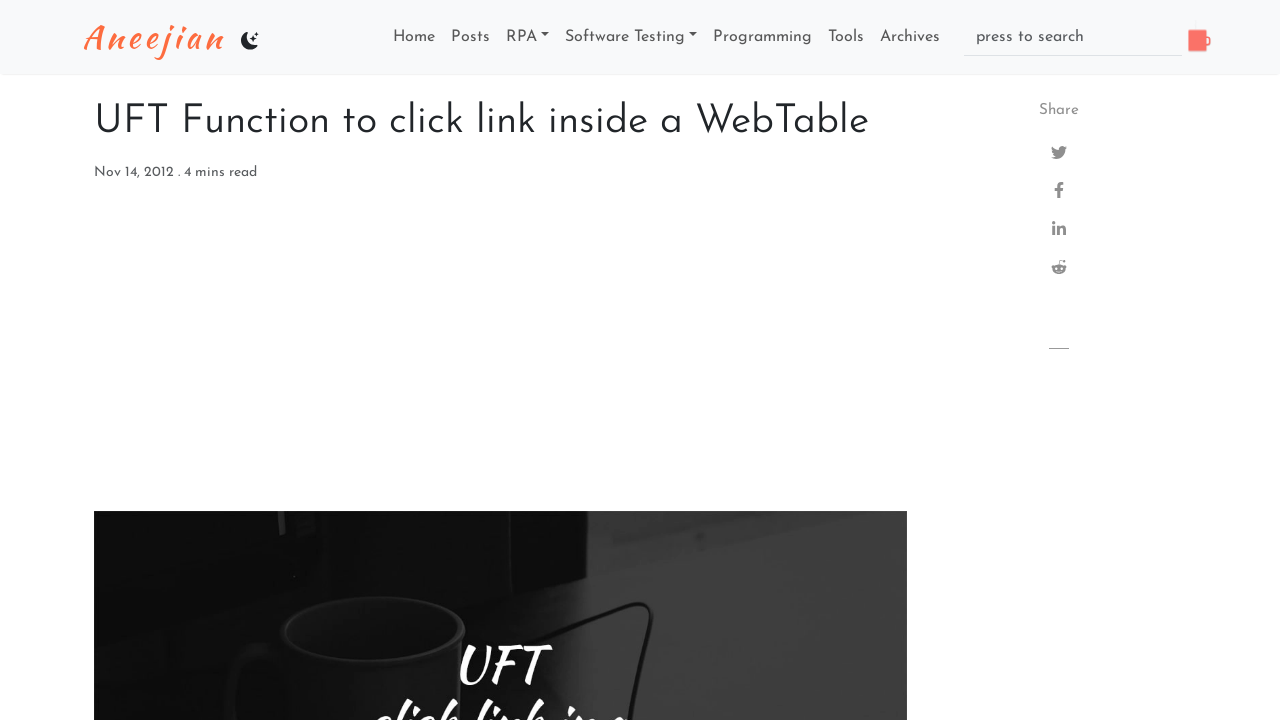

Retrieved text from cell at row 2, column 3: 'Address'
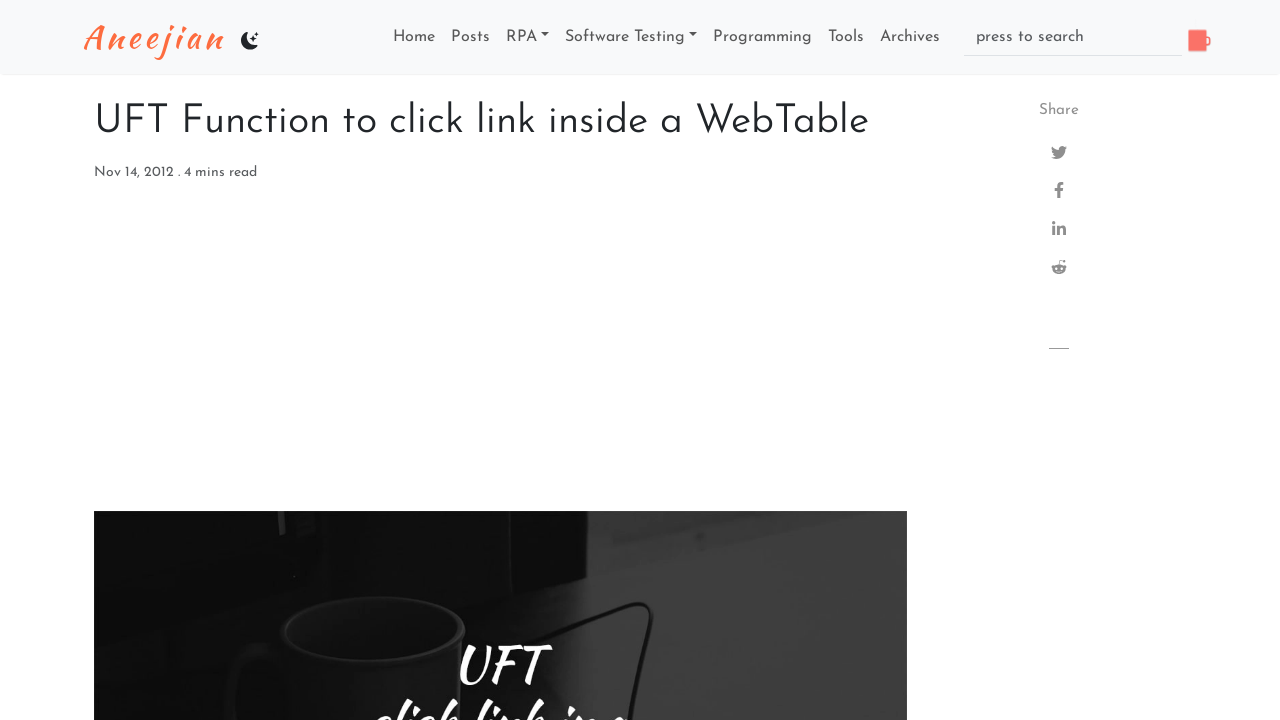

Retrieved text from cell at row 2, column 4: 'Progress Report'
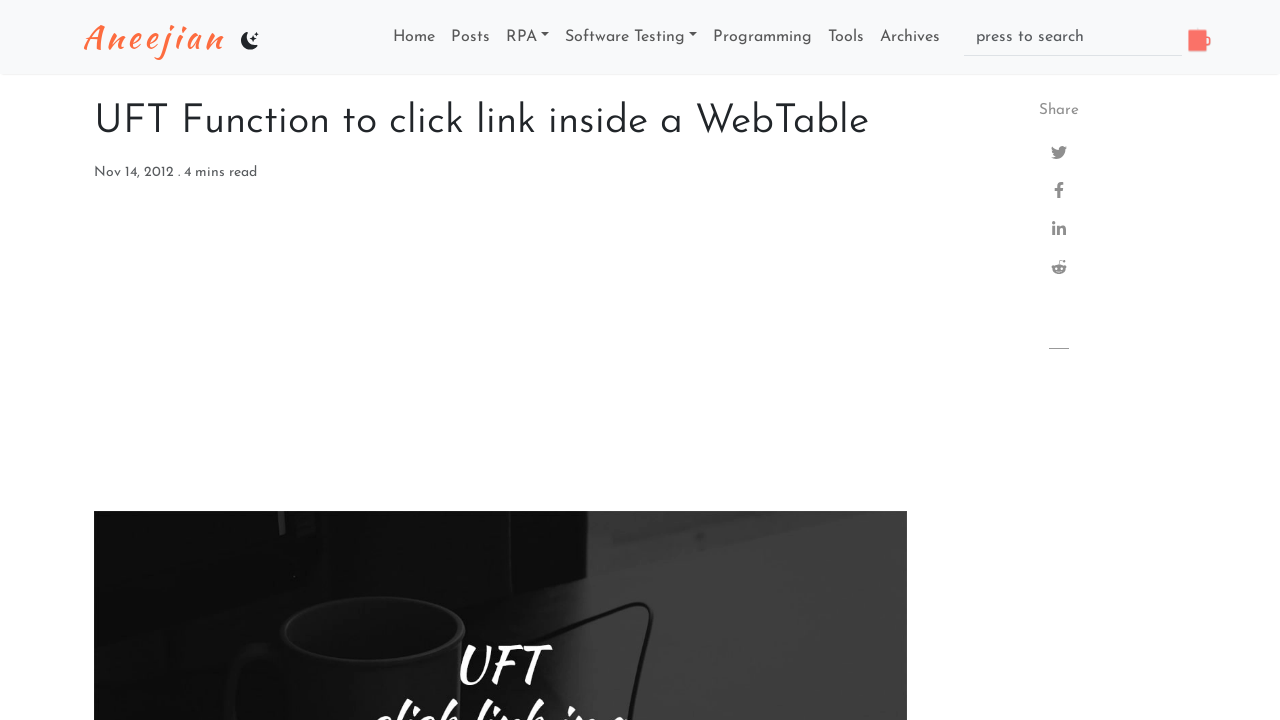

Retrieved text from cell at row 3, column 1: '3'
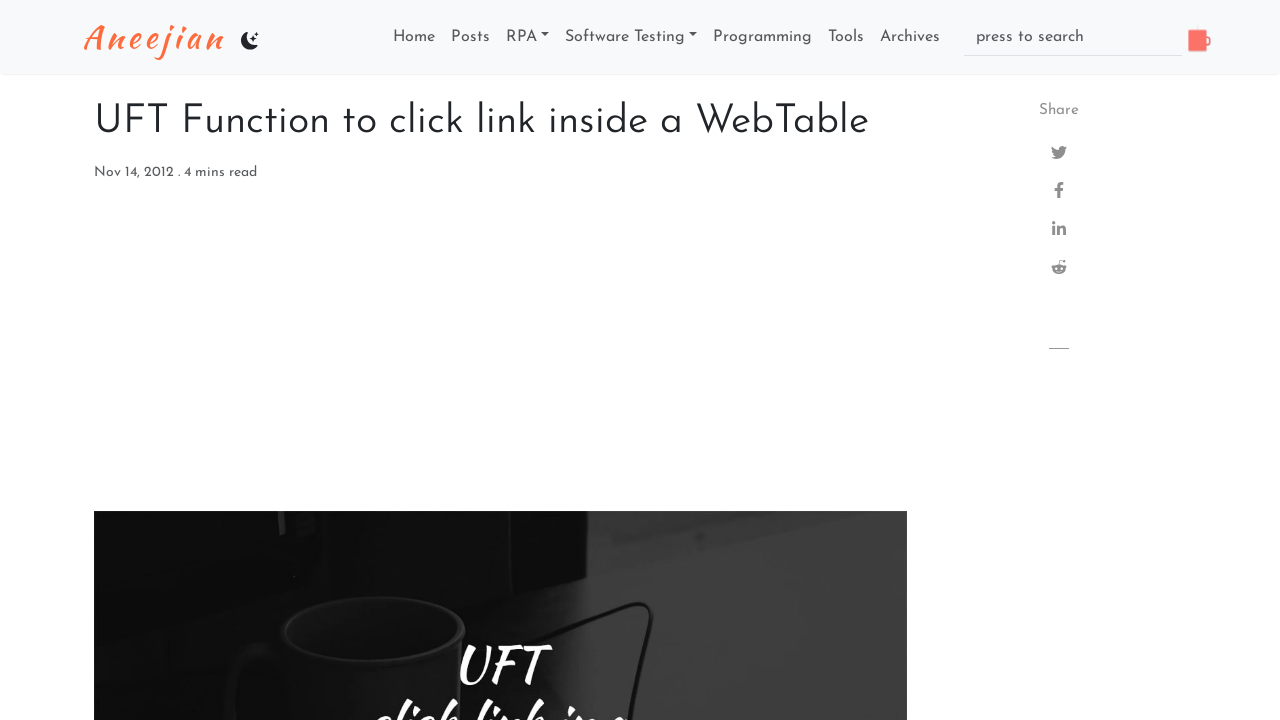

Retrieved text from cell at row 3, column 2: 'Austin'
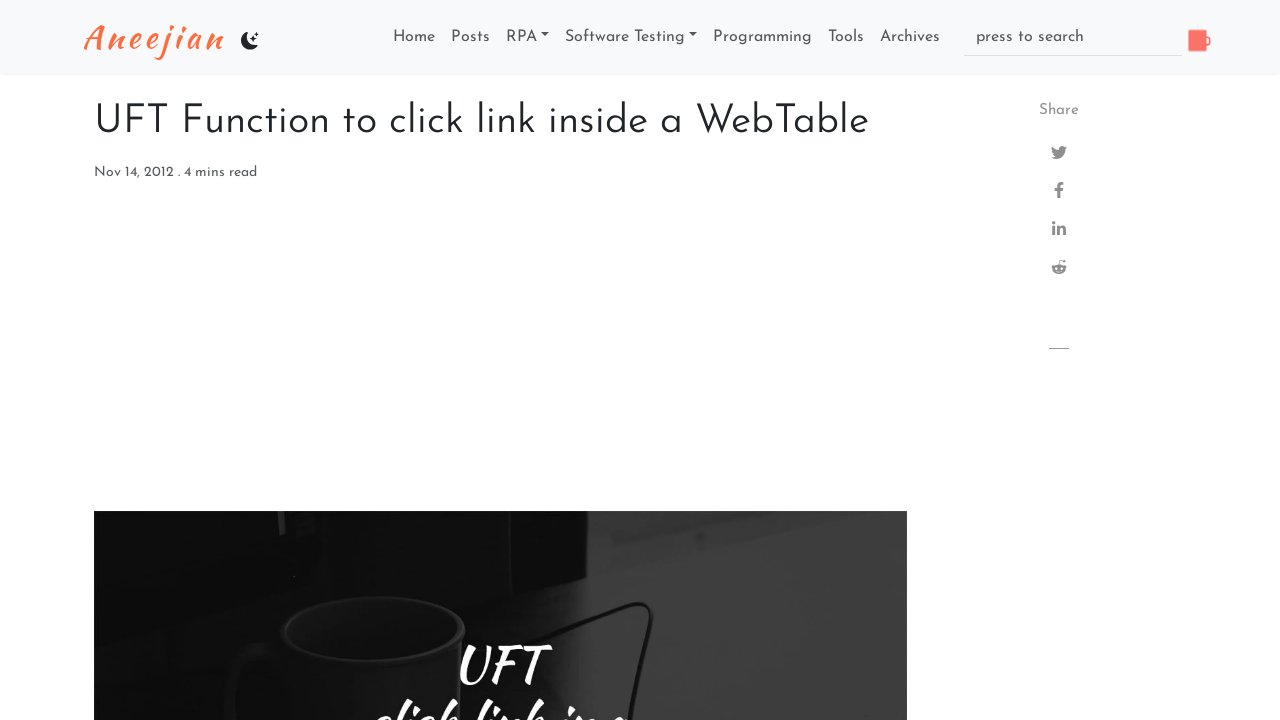

Found 'Austin' in cell at row 3, column 2
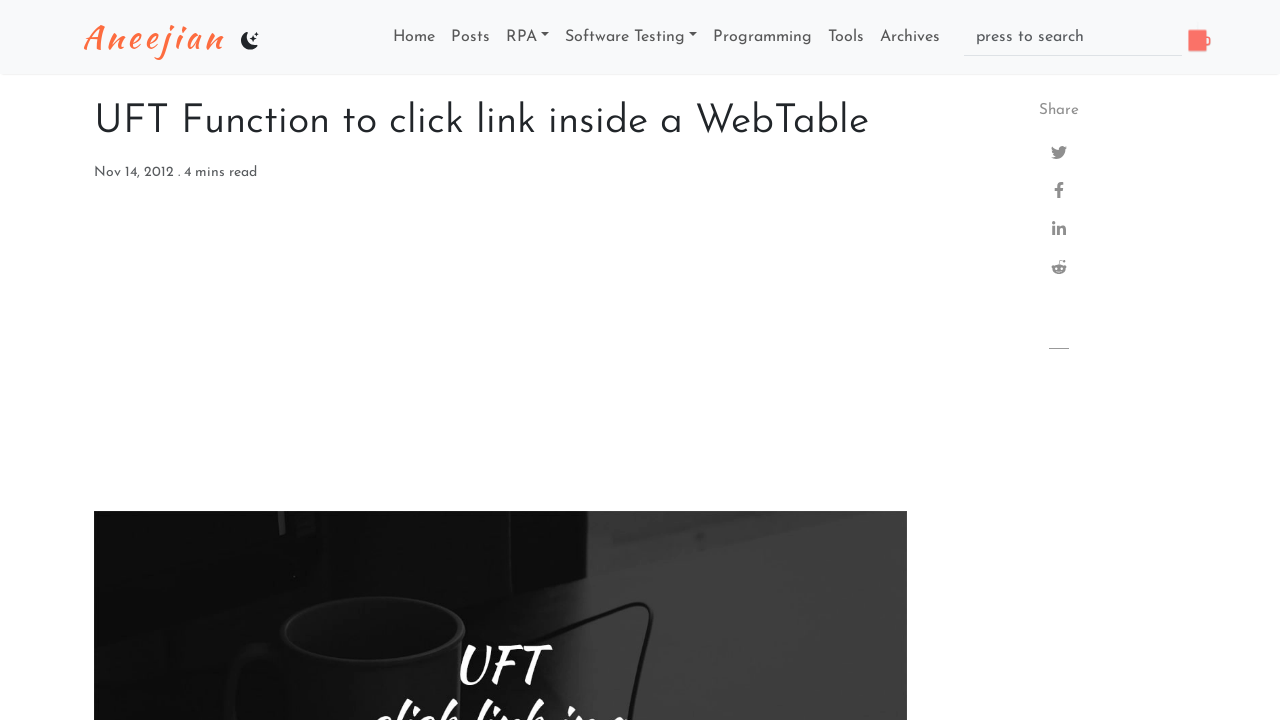

Completed table search - 'Austin' found: True
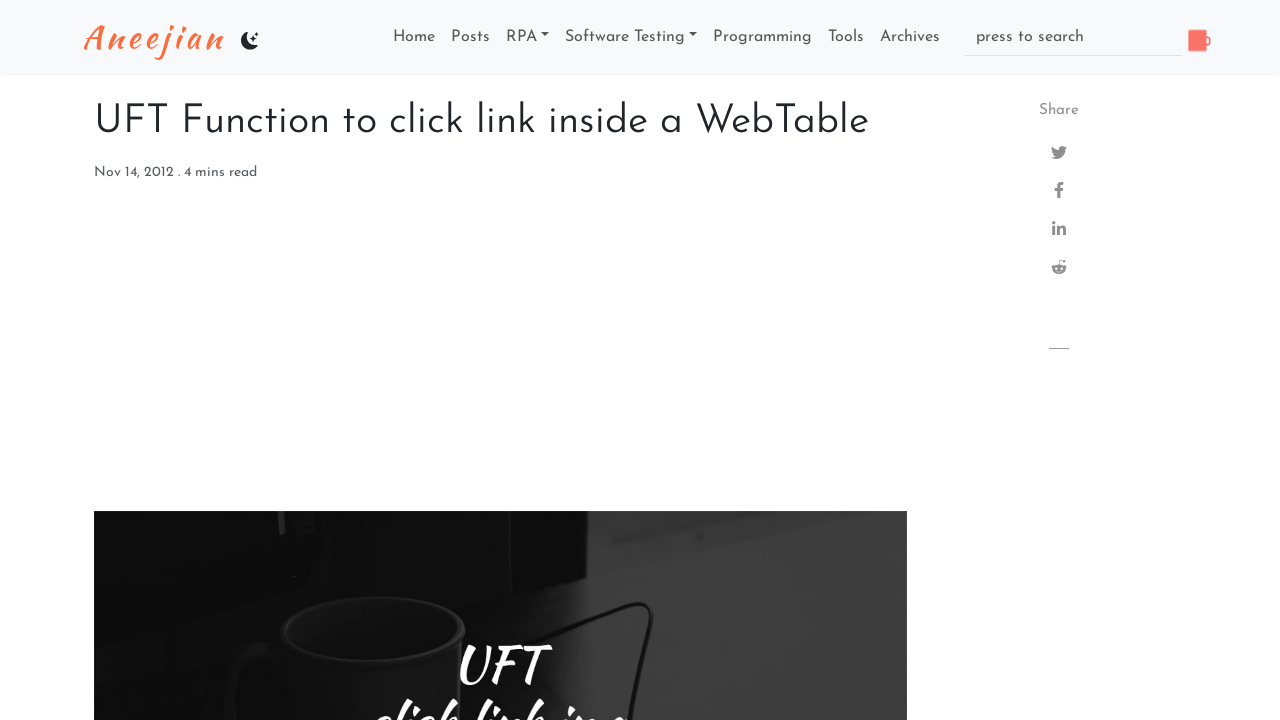

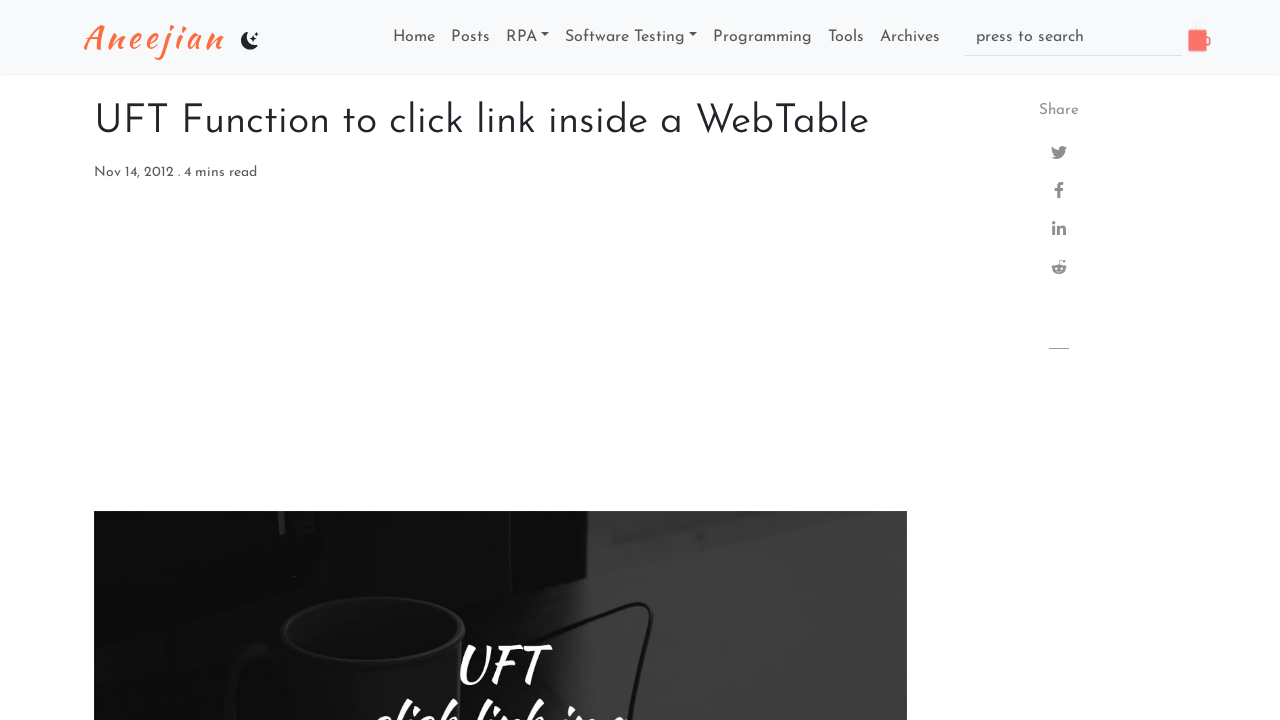